Tests navigation to different HTTP status code pages (200, 301, 404, 500) by clicking on each status code link and navigating back to the main page.

Starting URL: https://the-internet.herokuapp.com/status_codes

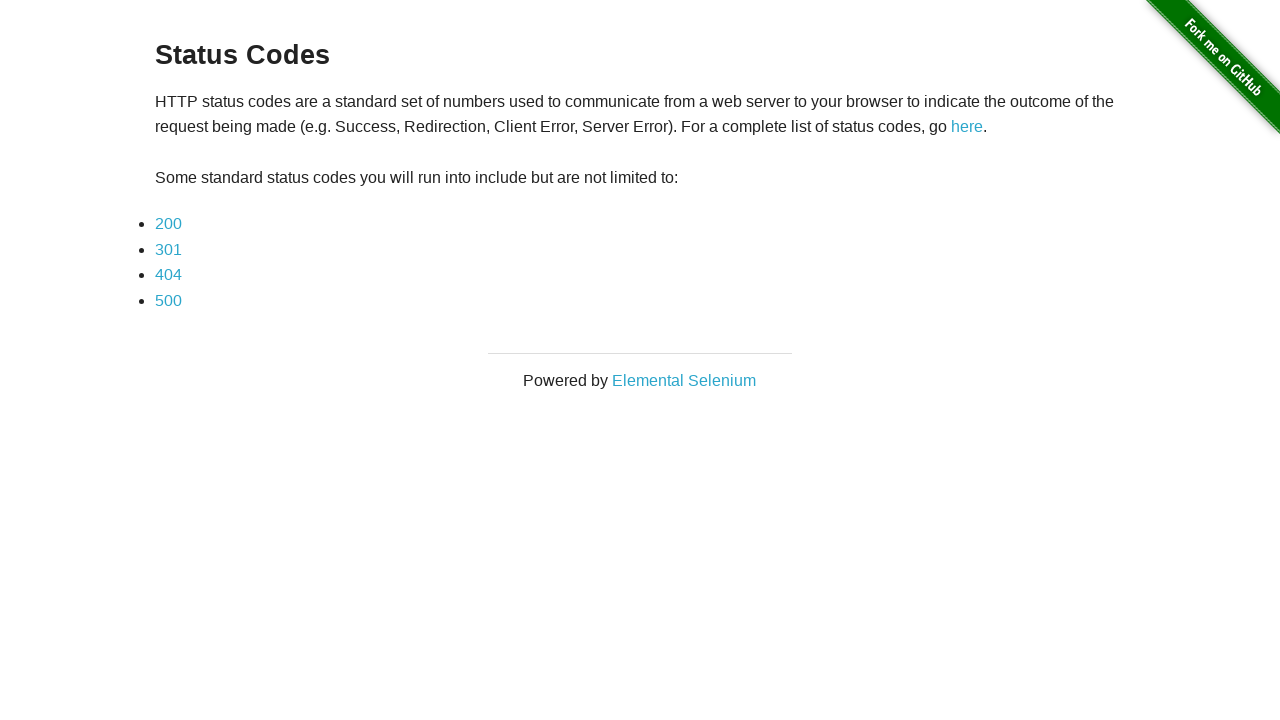

Clicked on 200 status code link at (168, 224) on xpath=(//ul//li//a[text()='200'])[1]
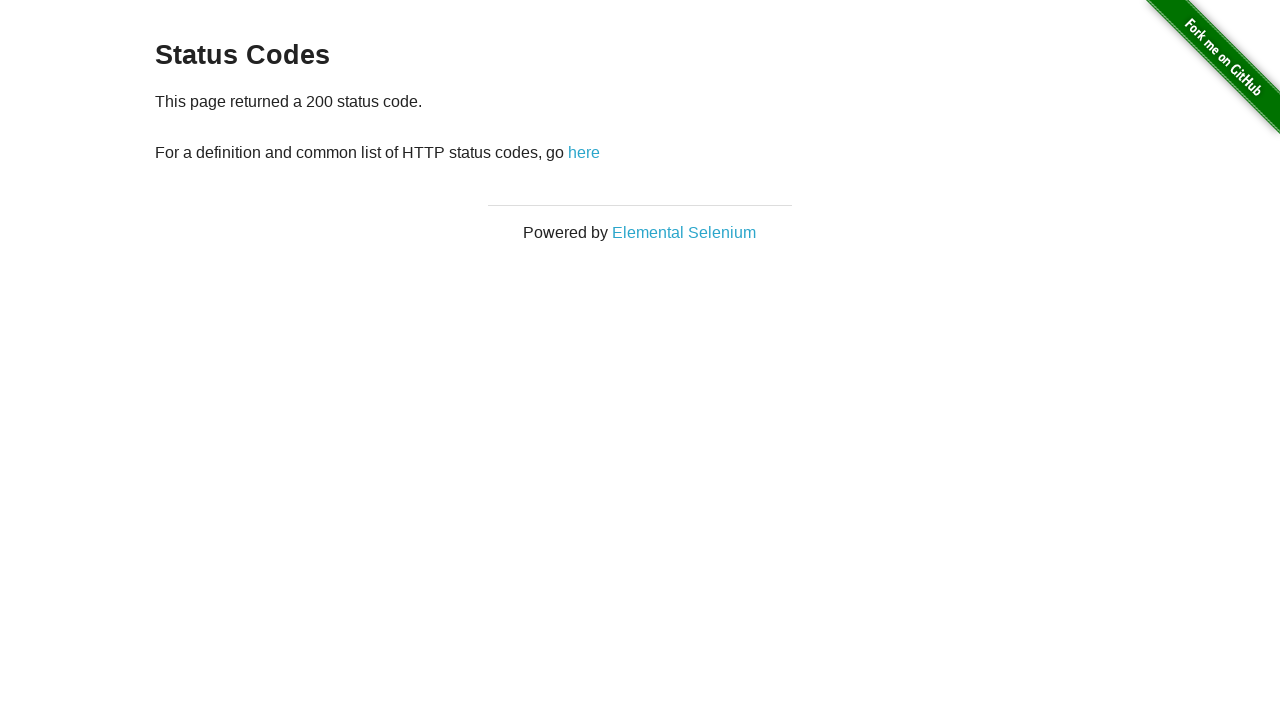

Navigated to HTTP 200 status code page
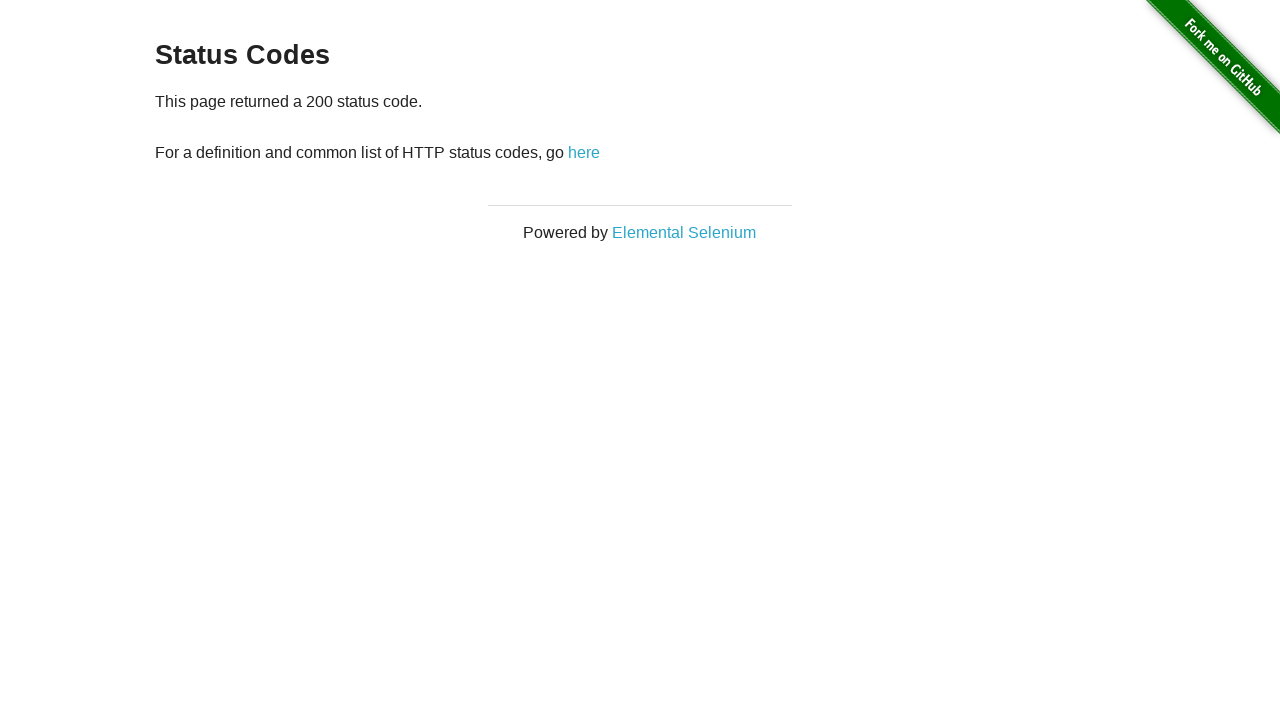

Navigated back to status codes main page
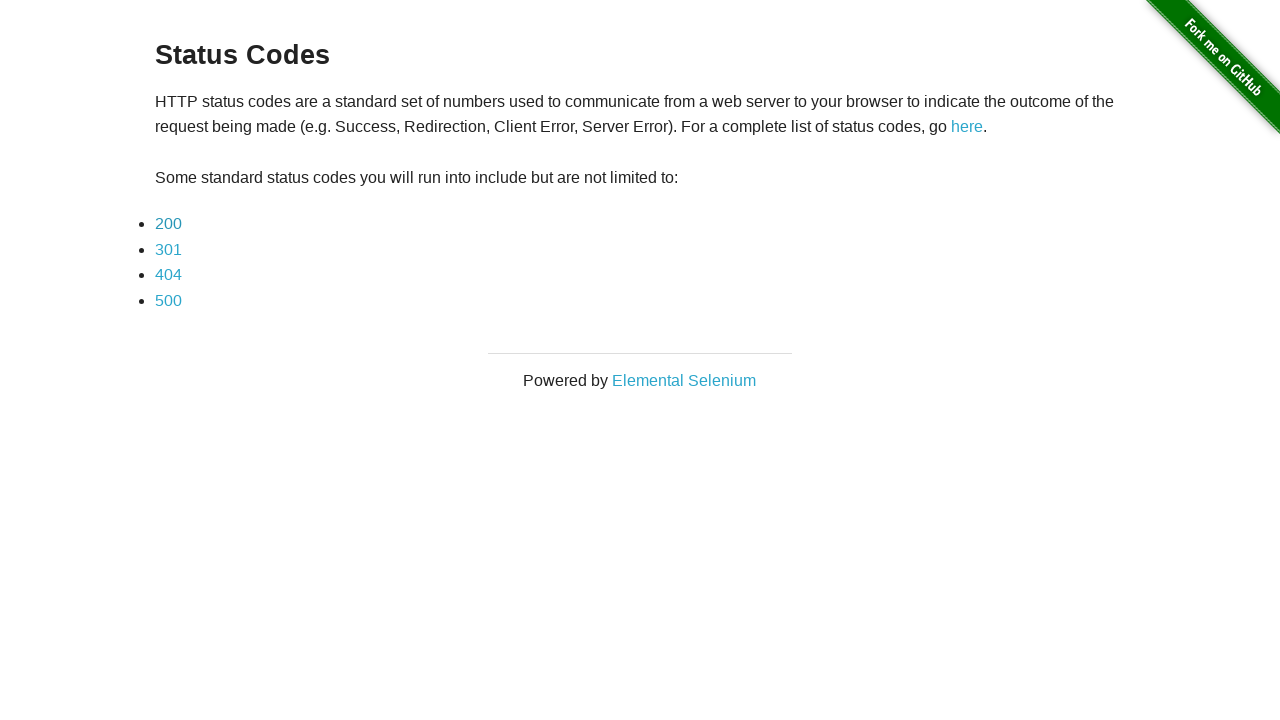

301 status code link is visible
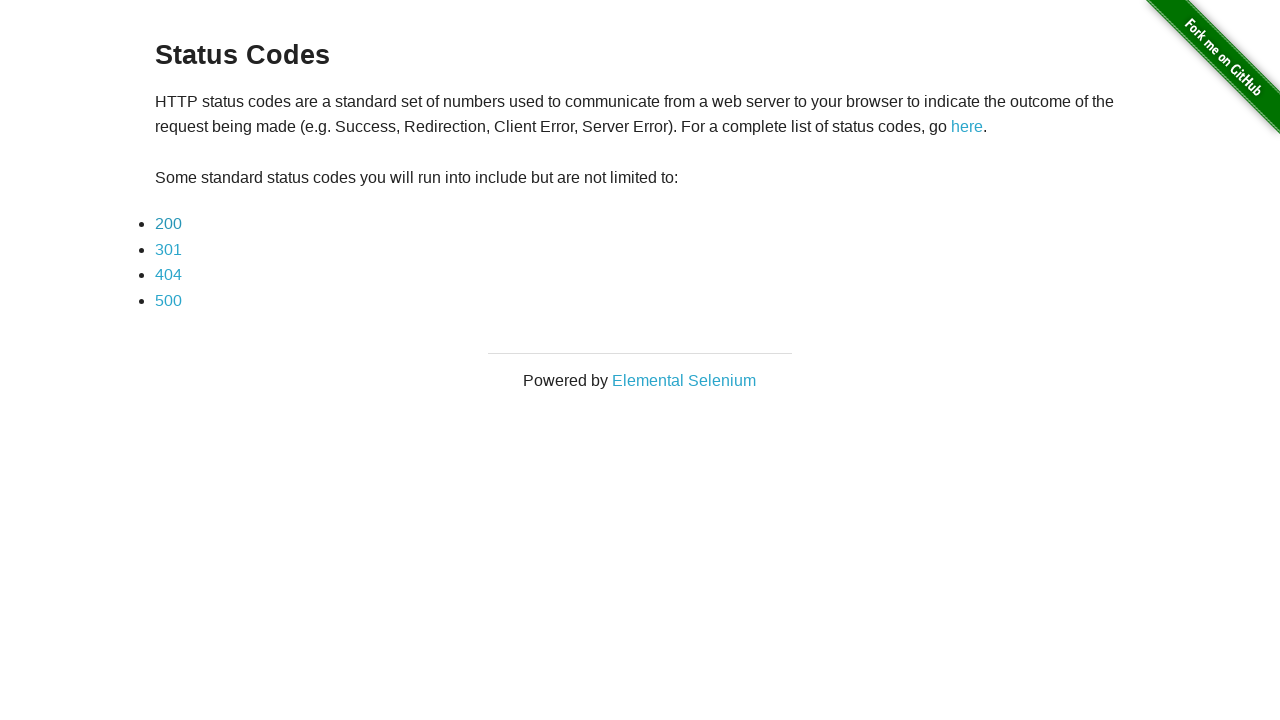

Clicked on 301 status code link at (168, 249) on xpath=//ul//li//a[text()='301']
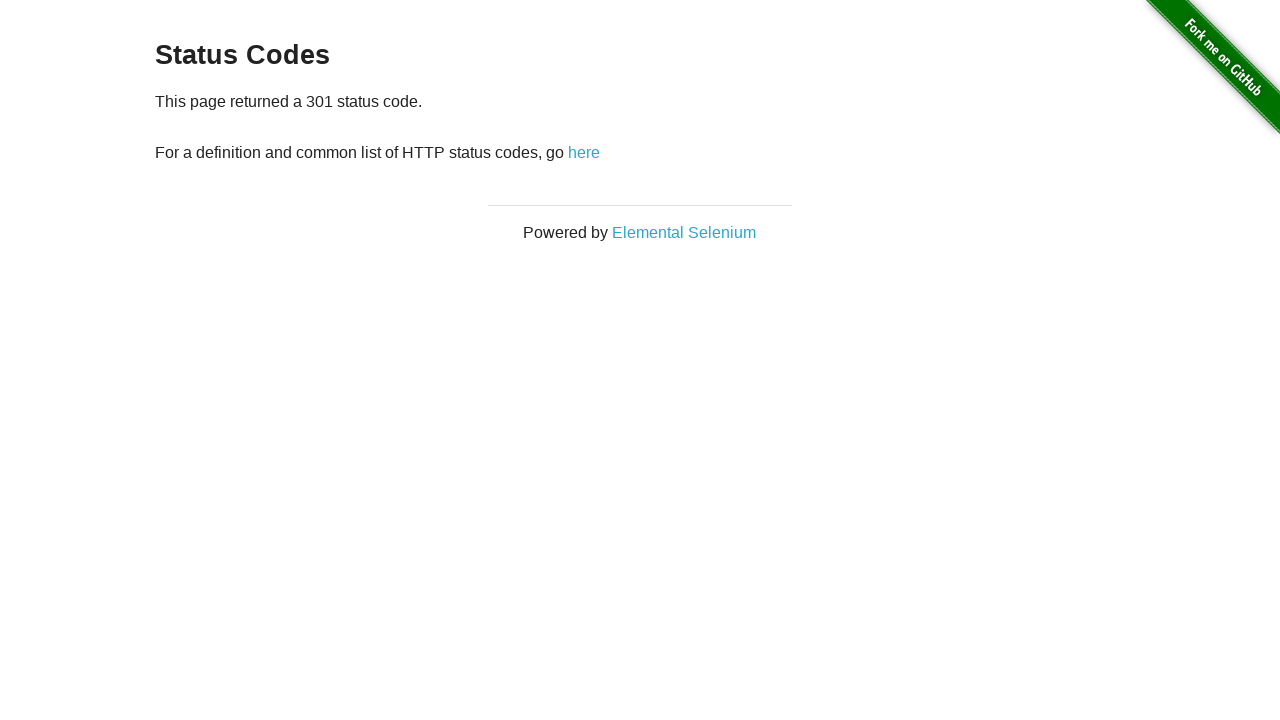

Navigated to HTTP 301 status code page
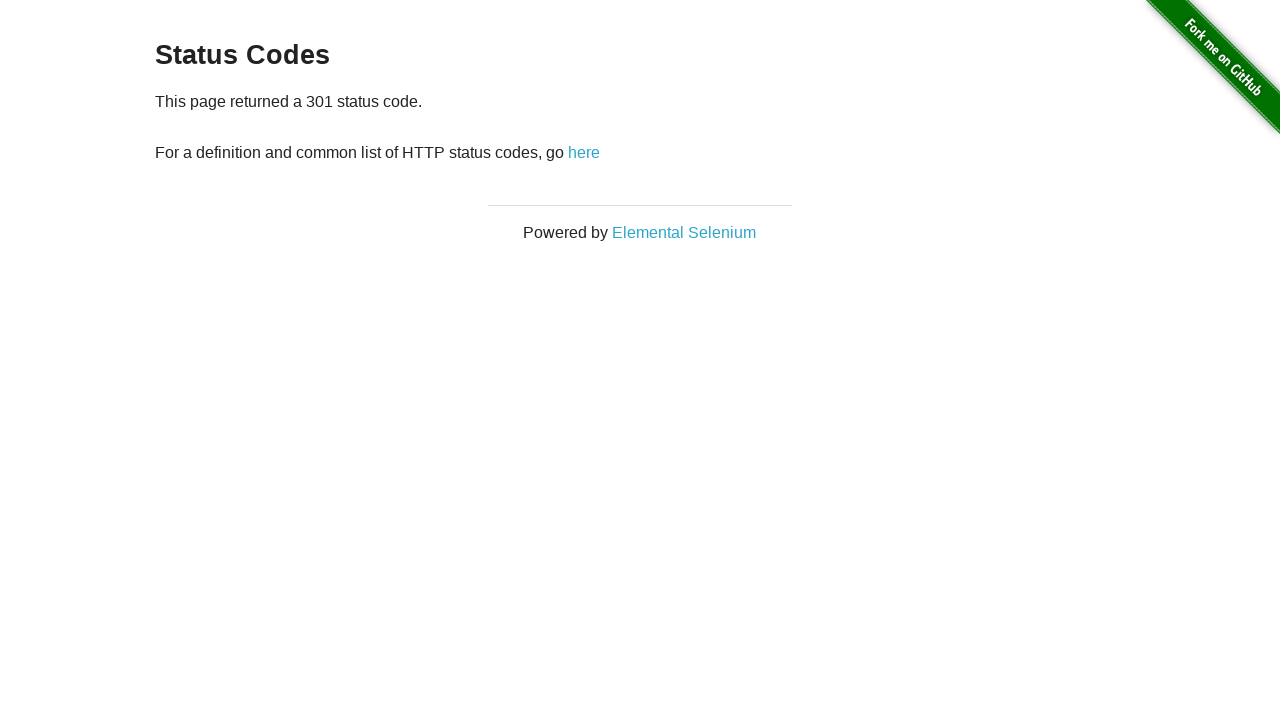

Navigated back to status codes main page
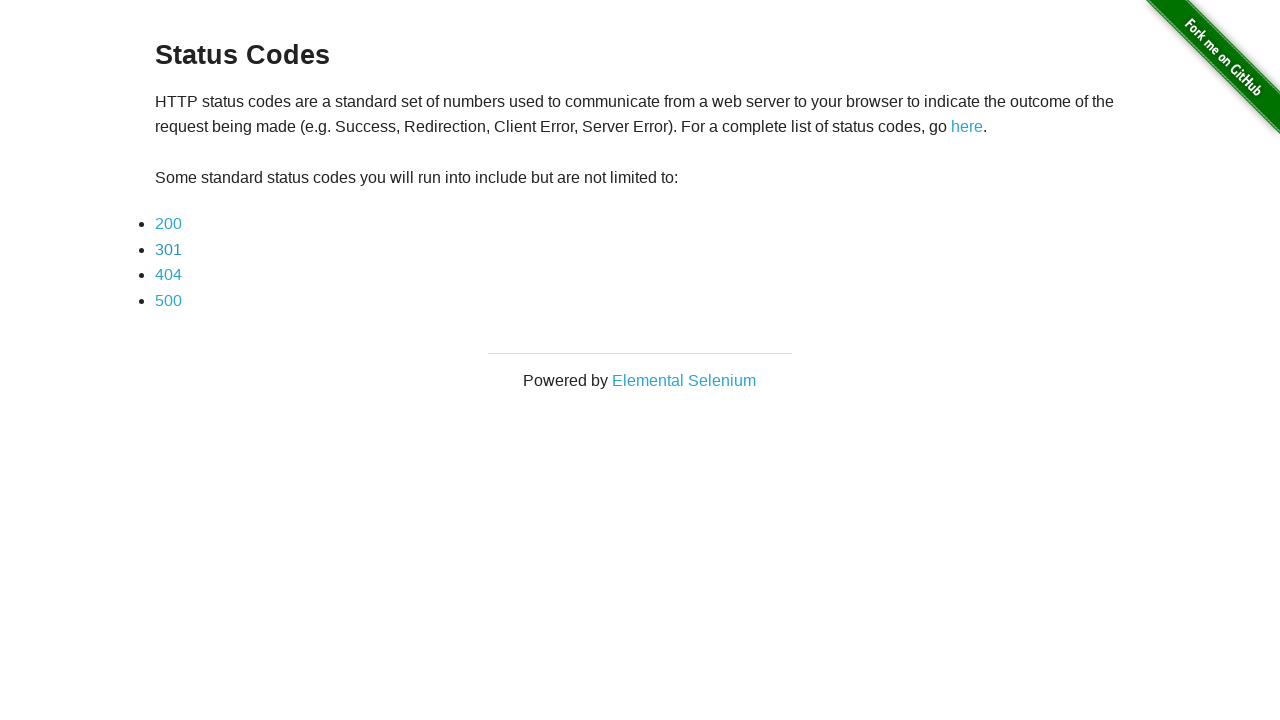

404 status code link is visible
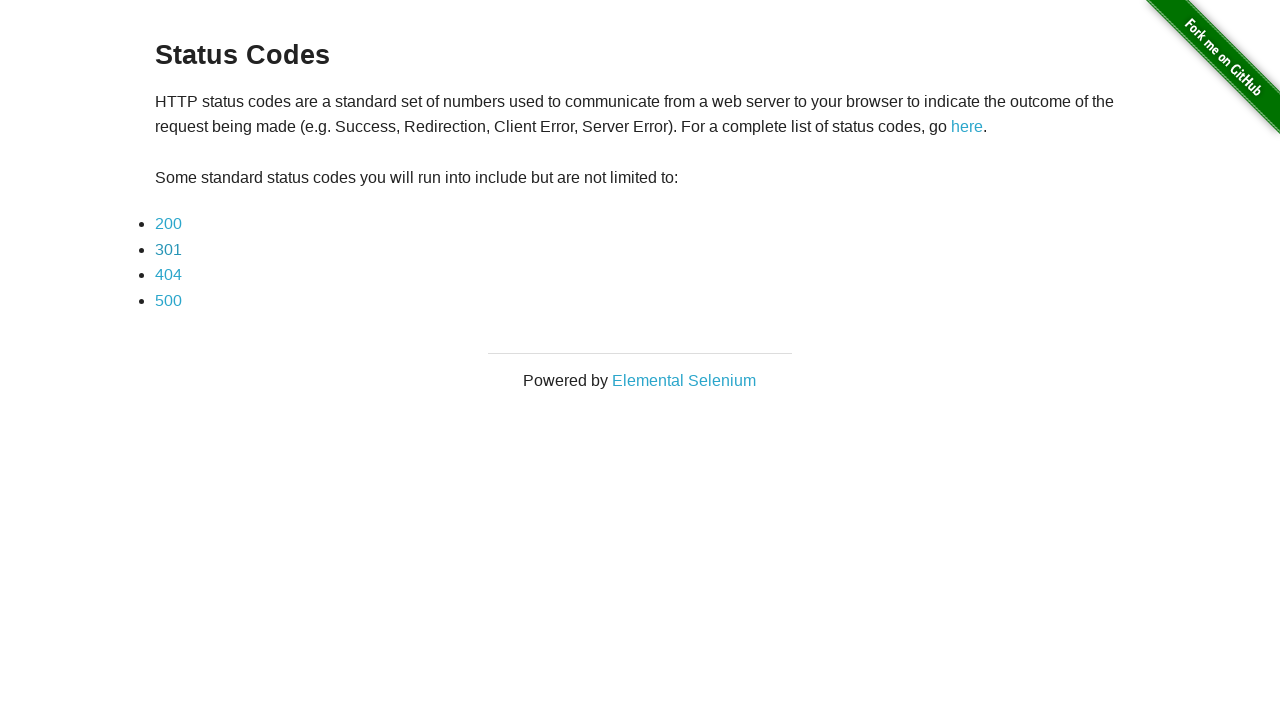

Clicked on 404 status code link at (168, 275) on xpath=//ul//li//a[text()='404']
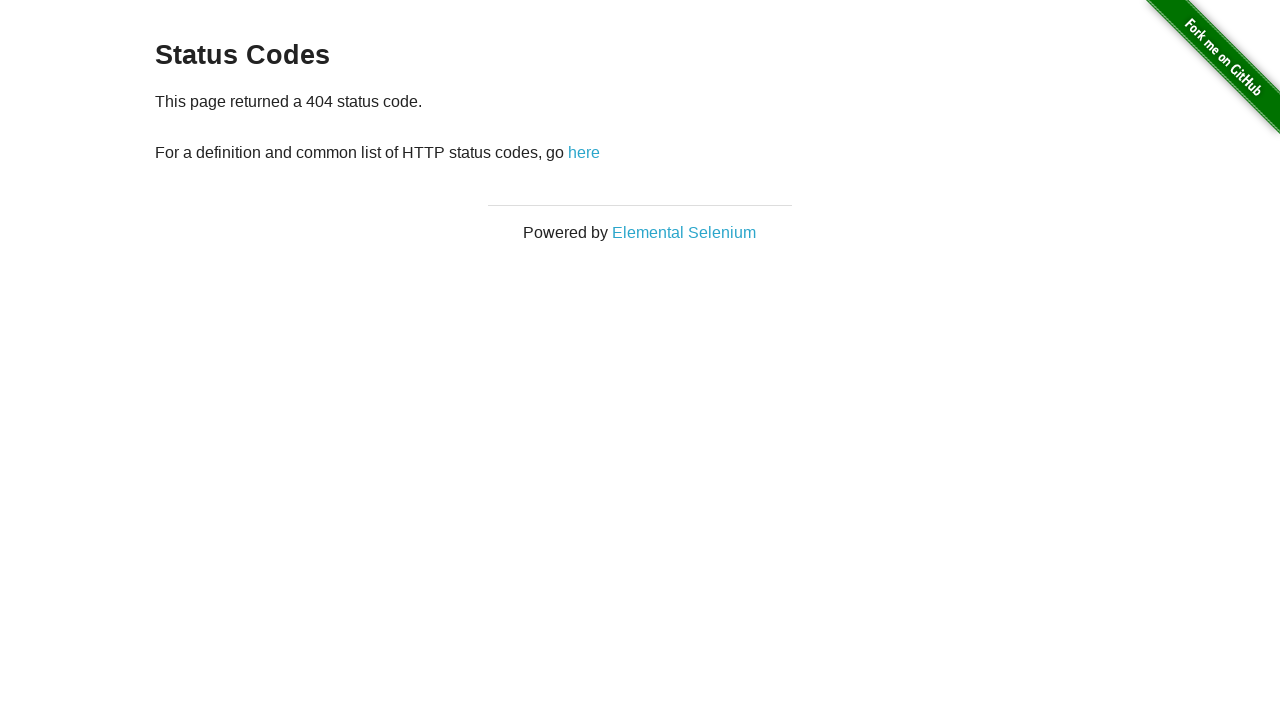

Navigated to HTTP 404 status code page
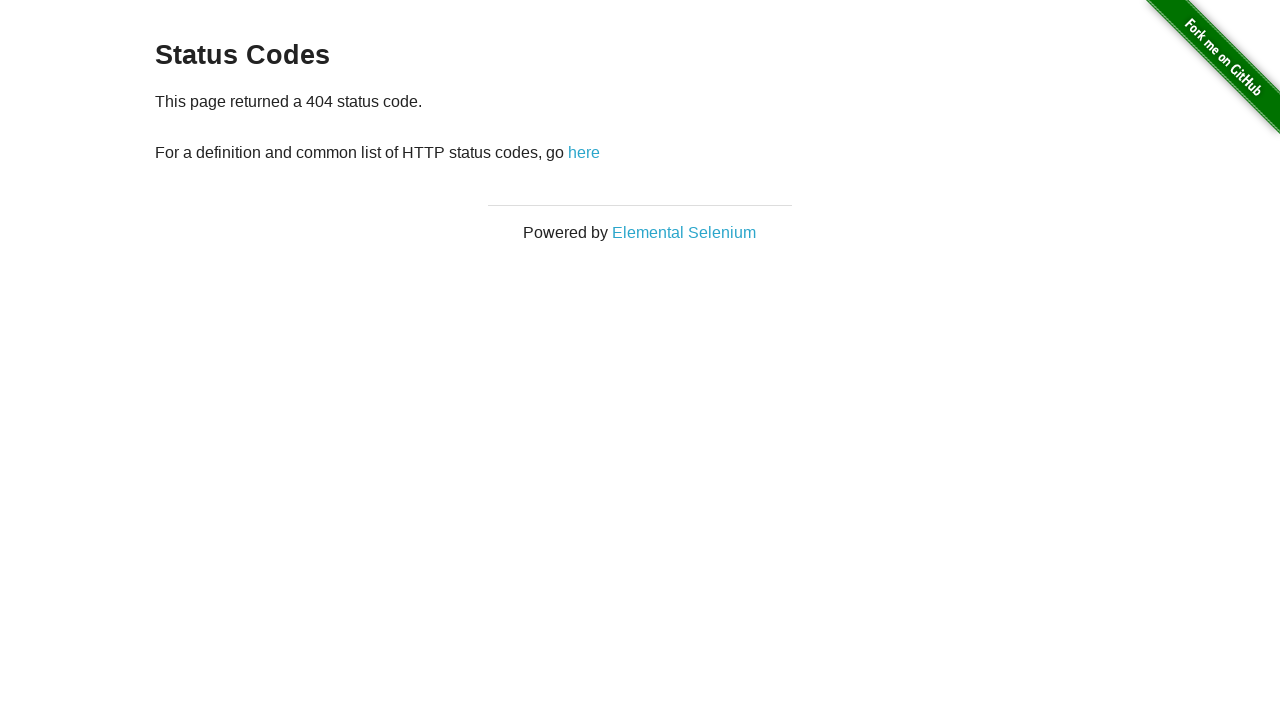

Navigated back to status codes main page
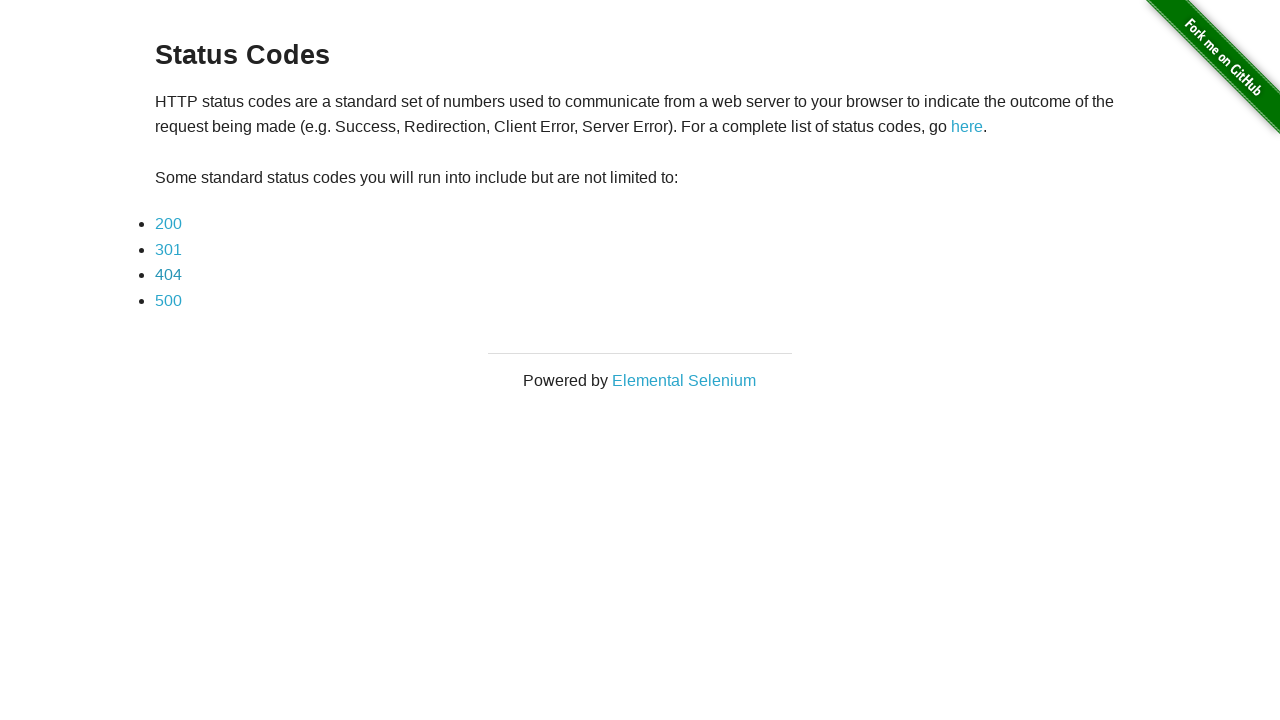

500 status code link is visible
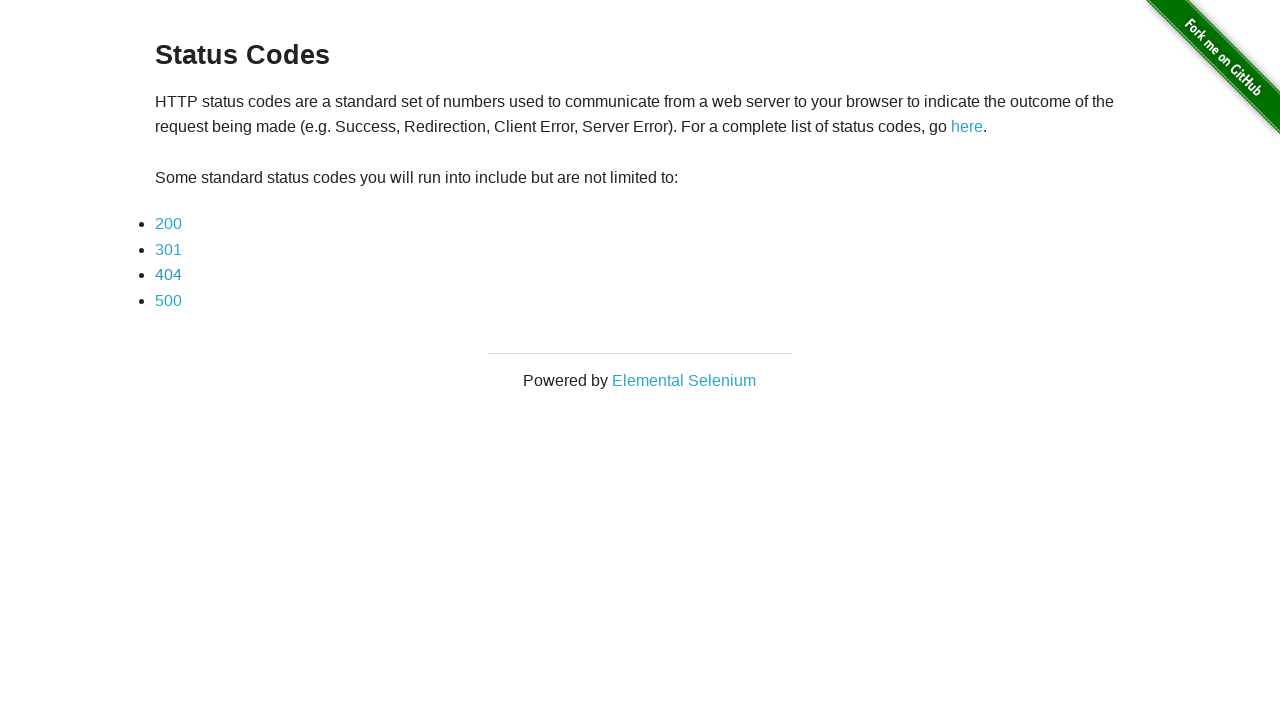

Clicked on 500 status code link at (168, 300) on xpath=//ul//li//a[text()='500']
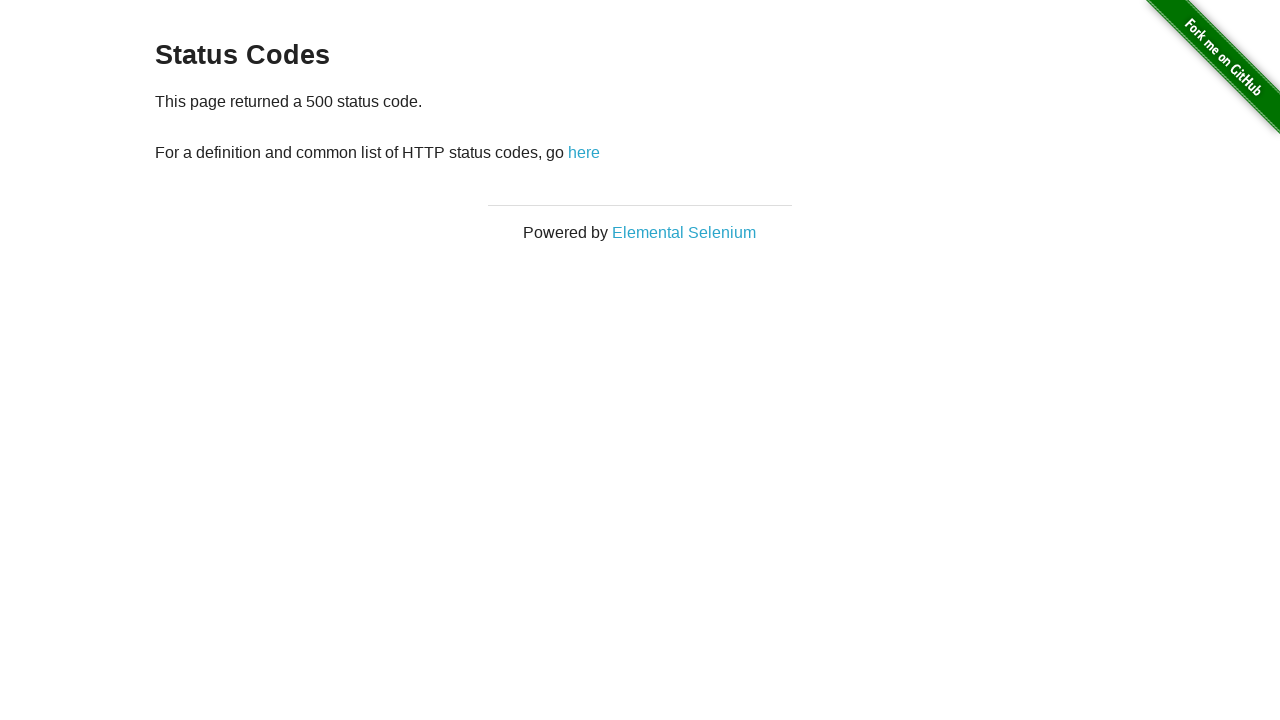

Navigated to HTTP 500 status code page
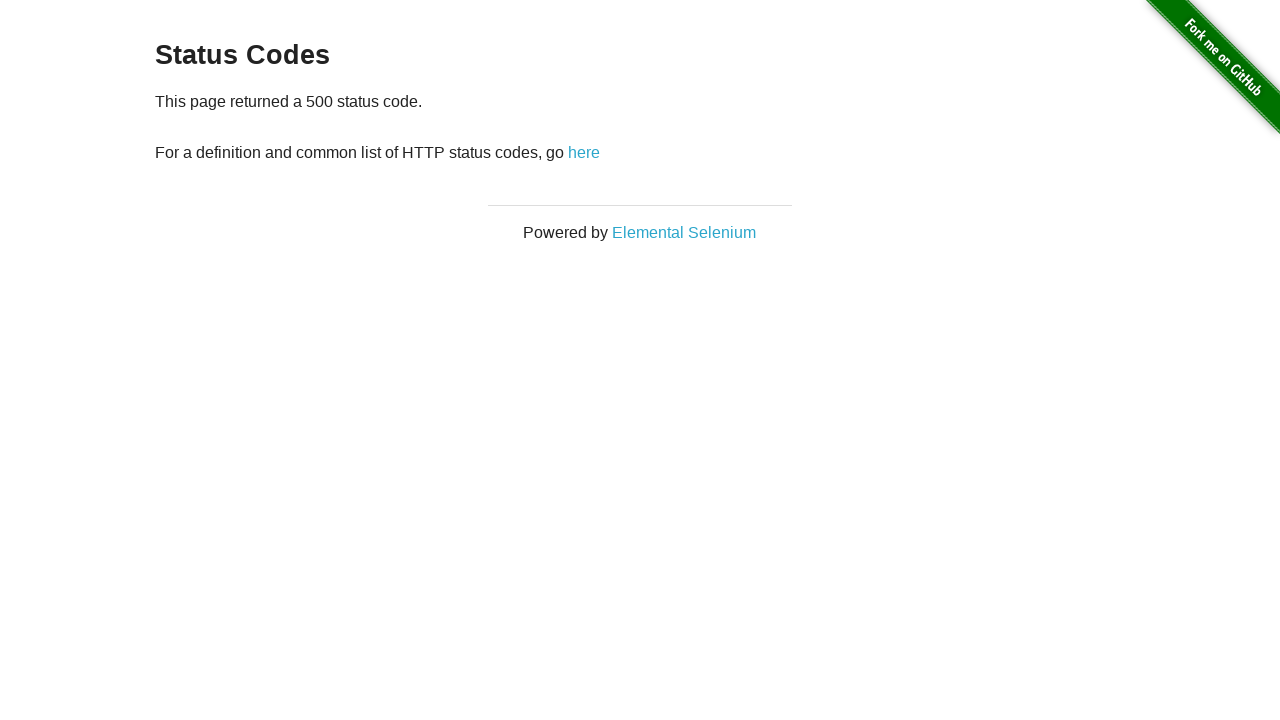

Navigated back to status codes main page
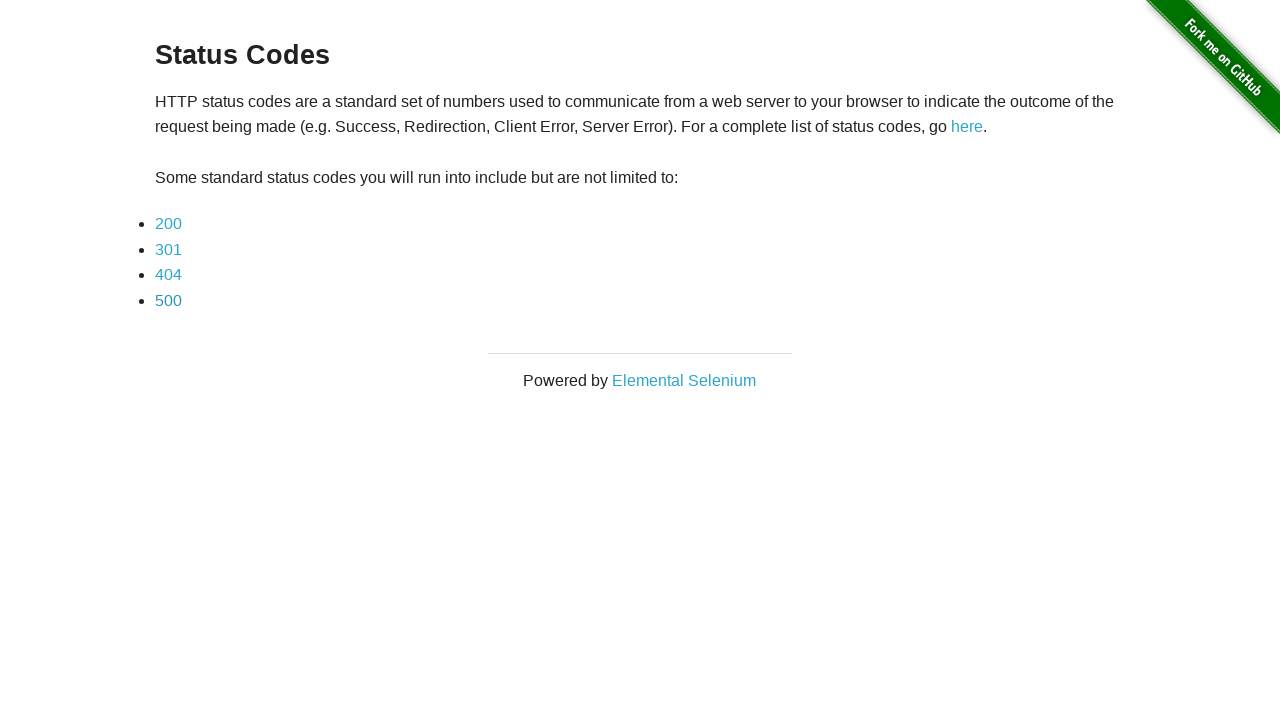

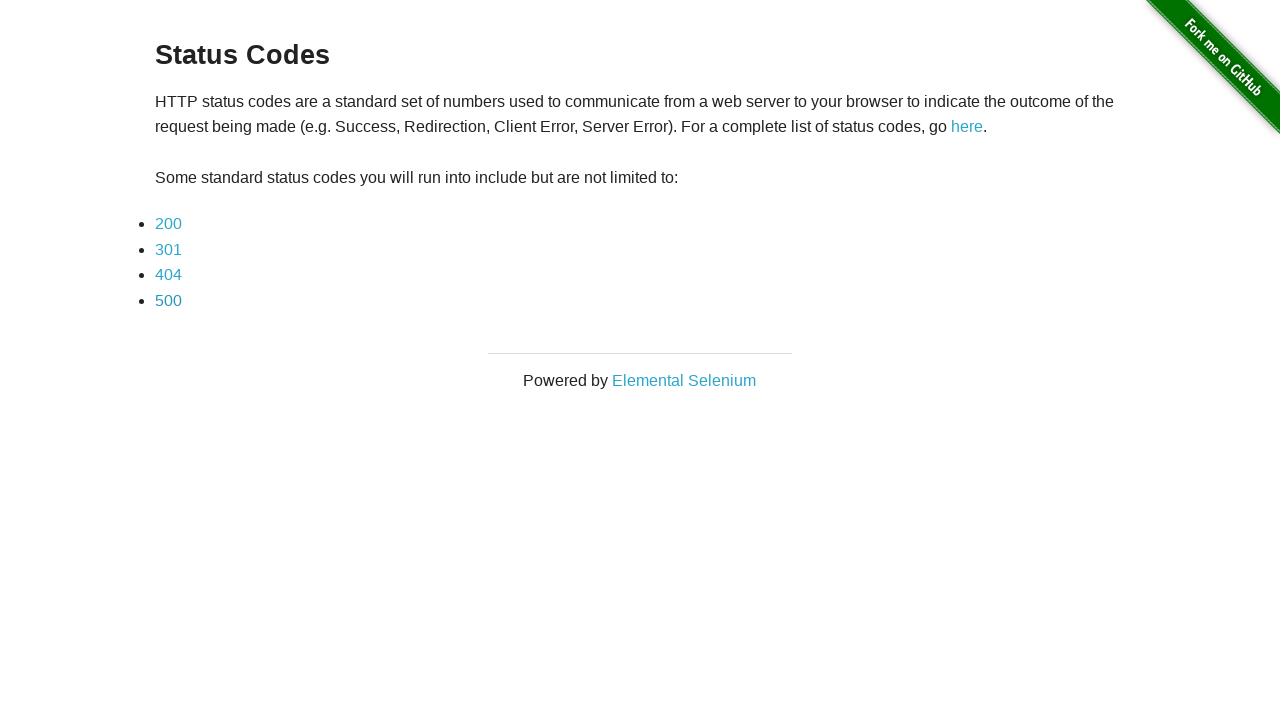